Tests the Brazilian postal code (CEP) lookup functionality on the Correios website by entering a CEP and submitting the search form

Starting URL: https://buscacepinter.correios.com.br/app/endereco/index.php

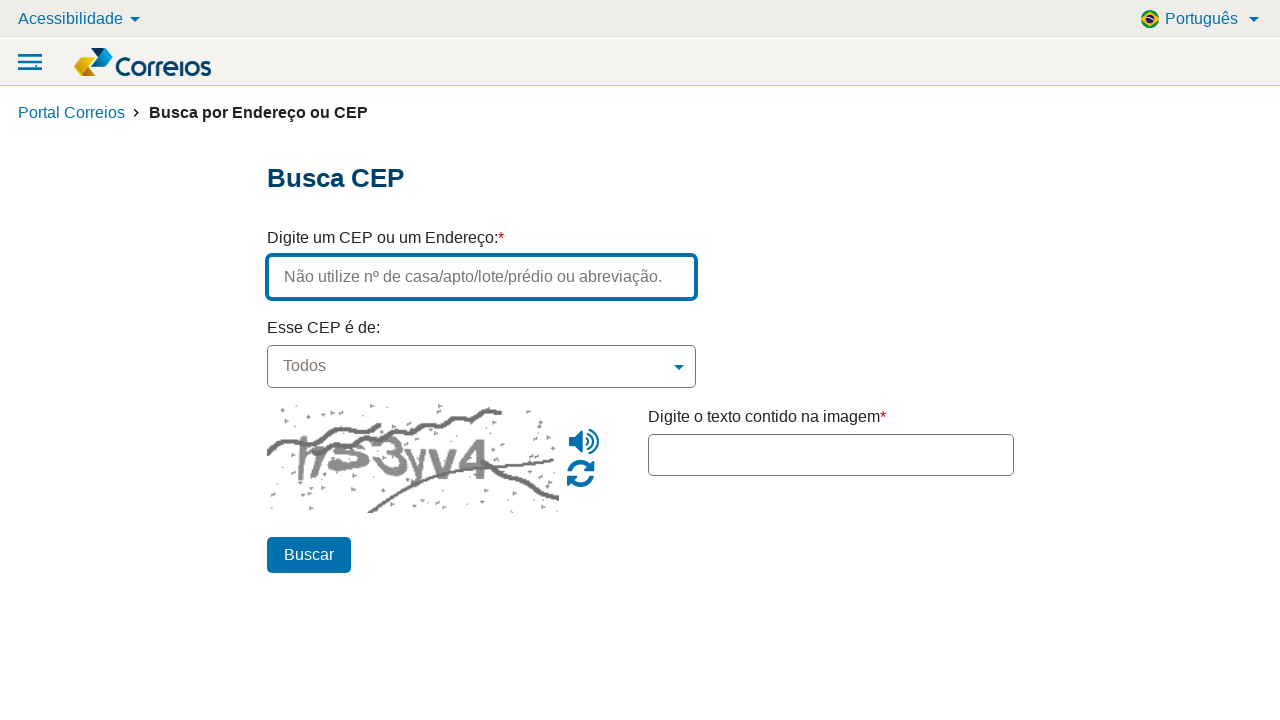

Filled CEP search field with postal code '01310-100' on input[name='endereco']
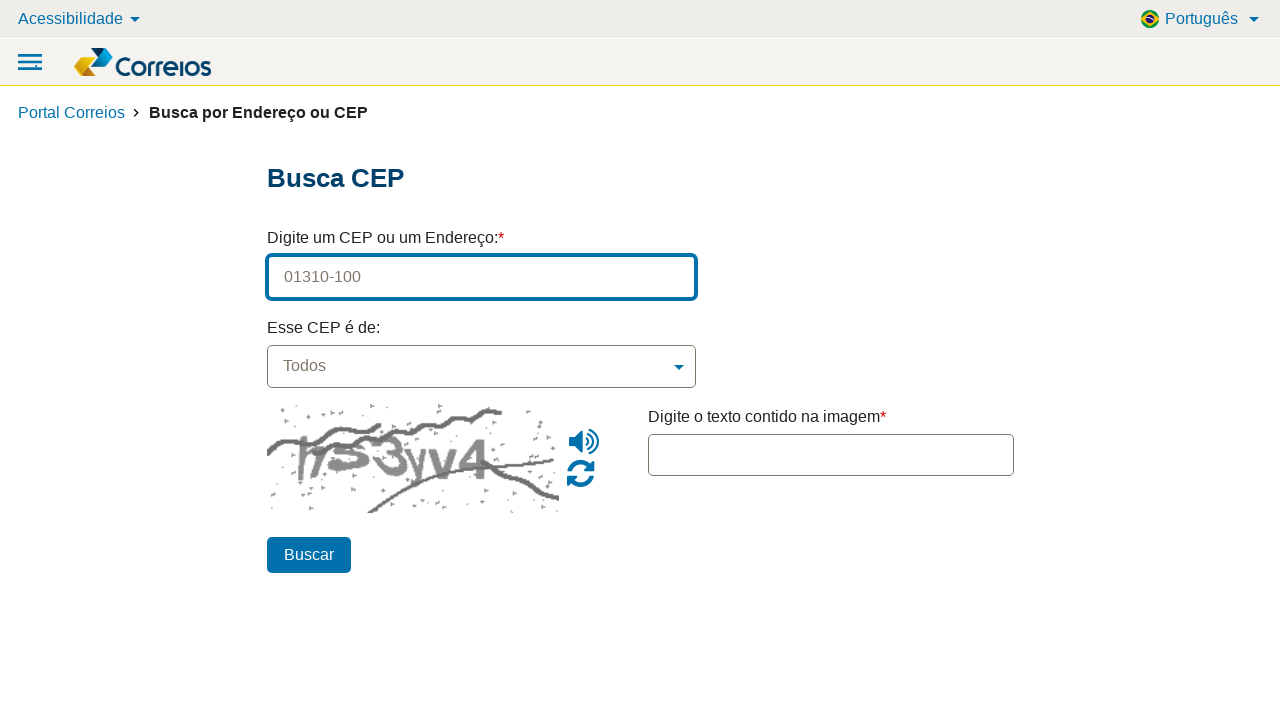

Pressed Enter to submit CEP search form on input[name='endereco']
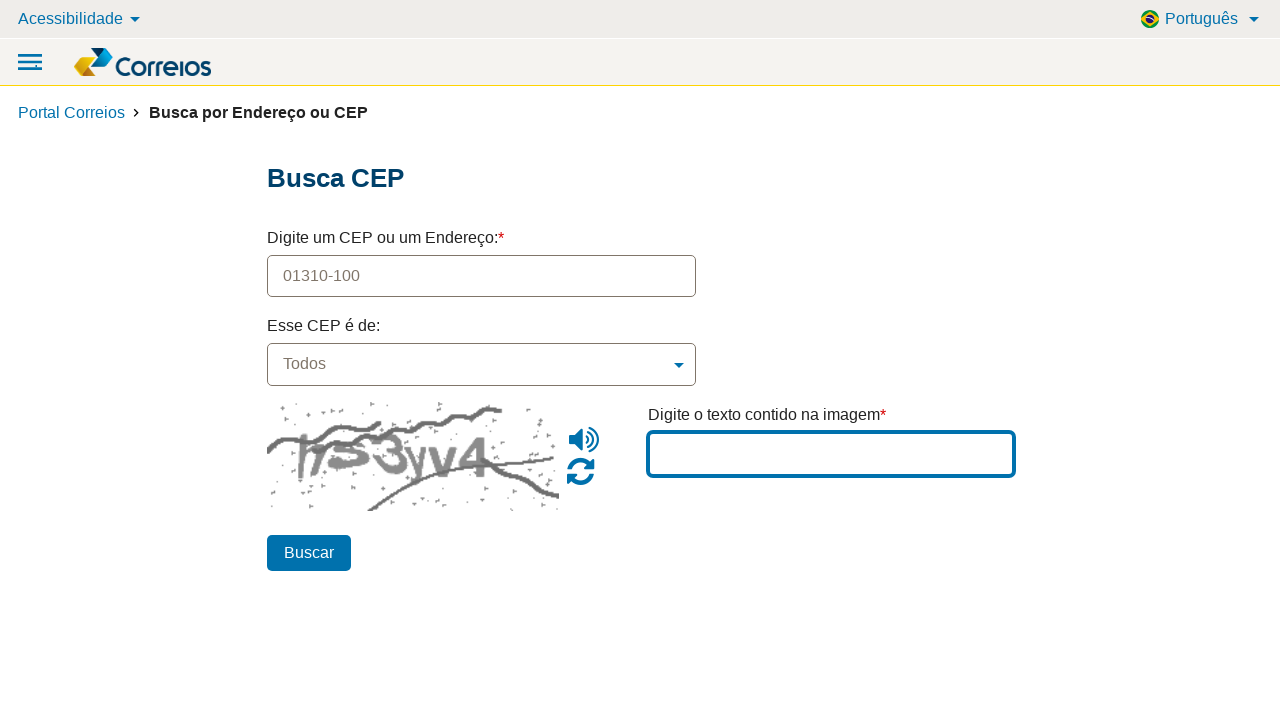

Waited 3 seconds for search results to load
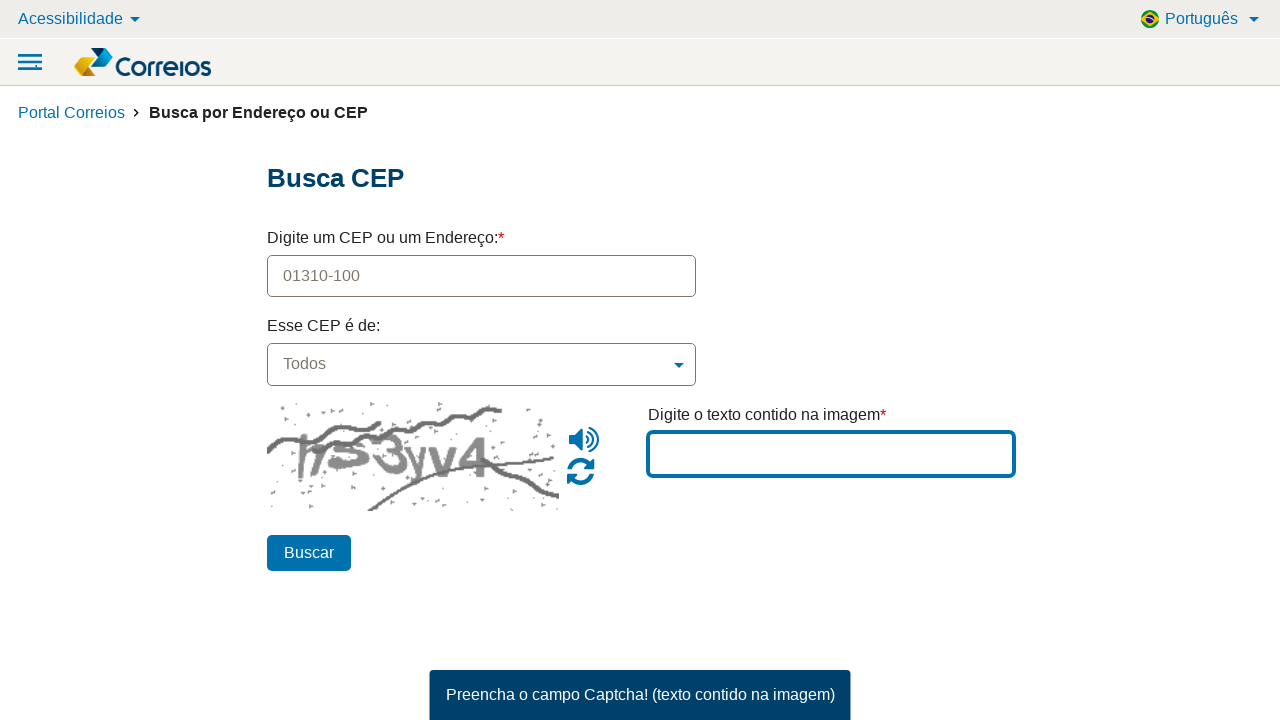

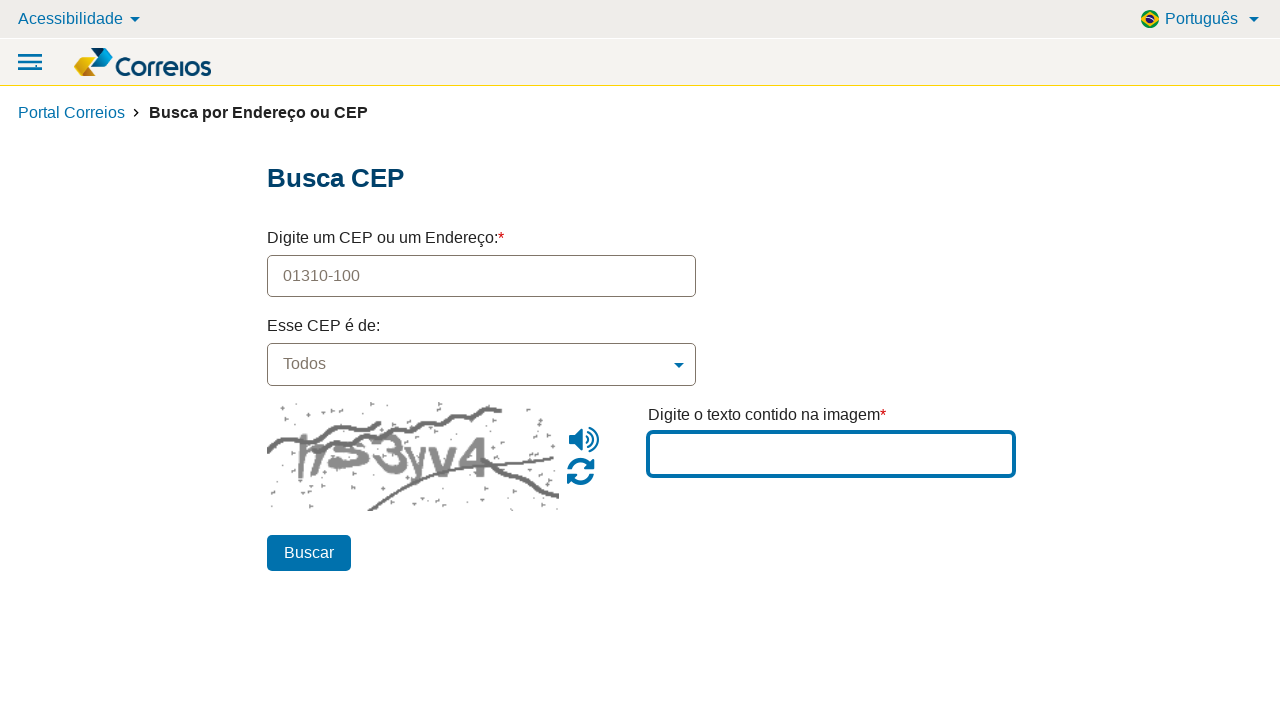